Opens Udemy website, maximizes the browser window, then minimizes it

Starting URL: https://www.udemy.com/

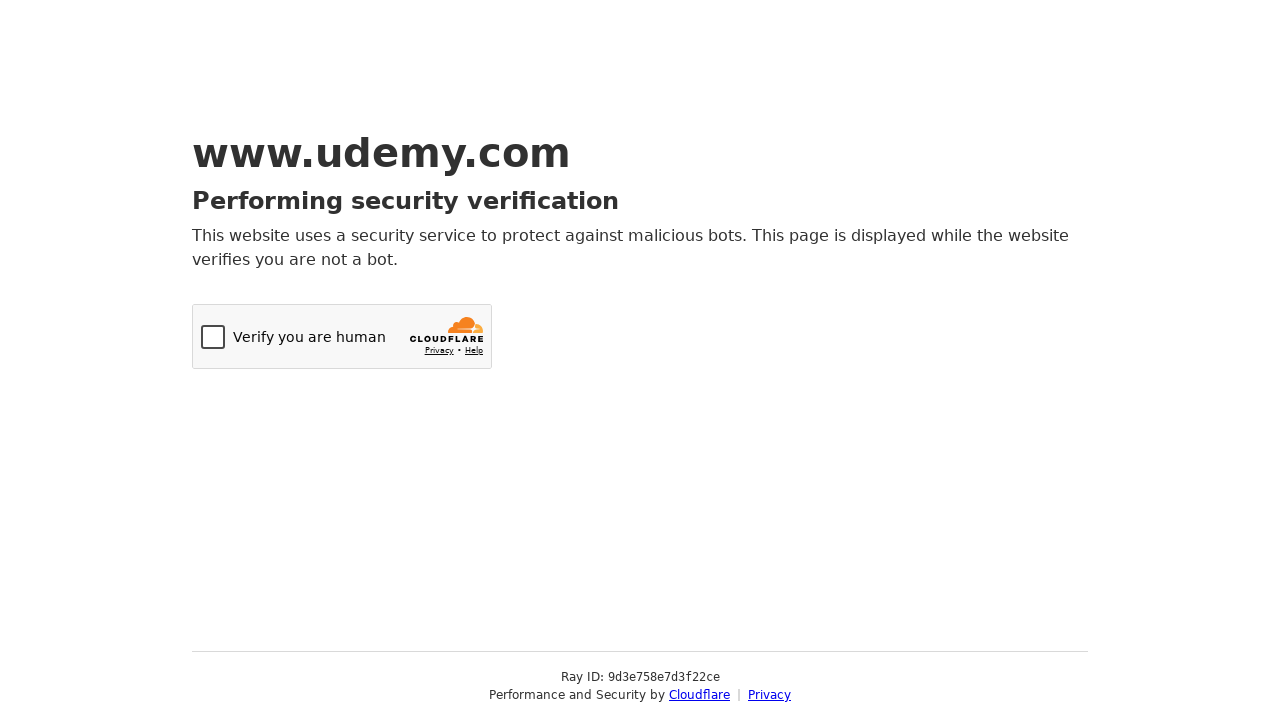

Navigated to Udemy website
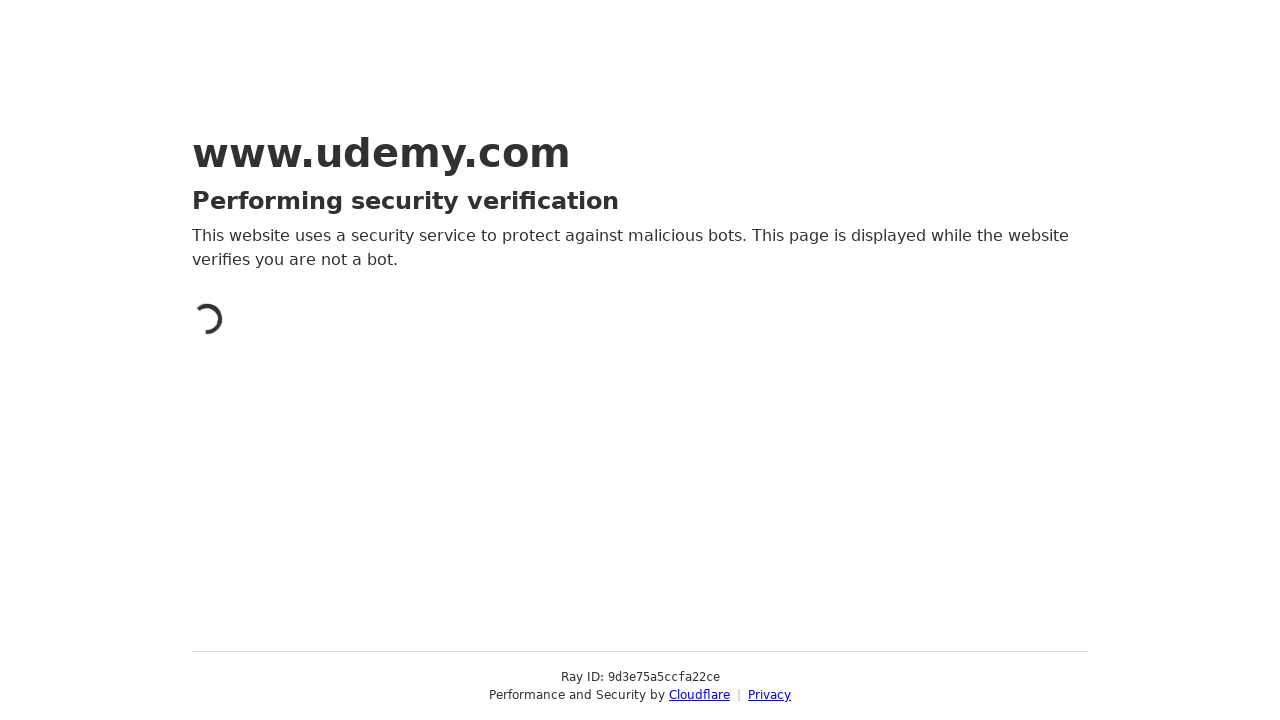

Udemy page loaded completely (networkidle)
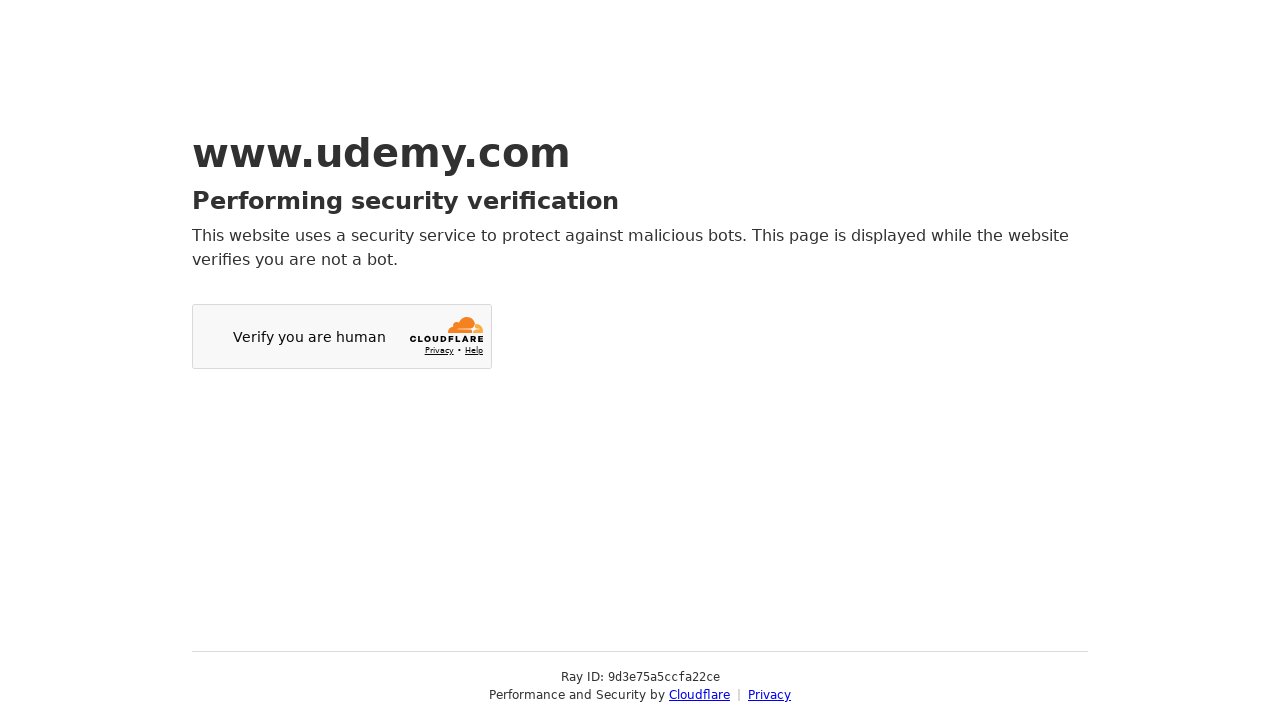

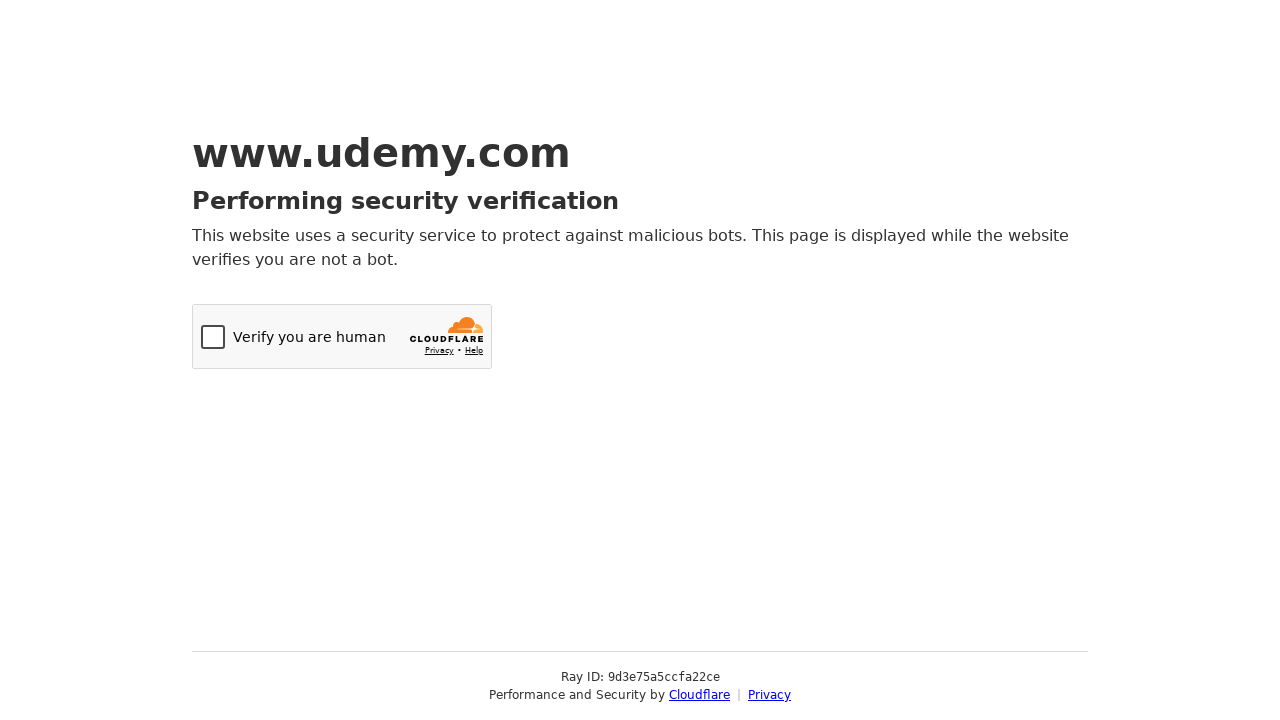